Tests checking and unchecking the mark-all-complete toggle to clear the complete state.

Starting URL: https://demo.playwright.dev/todomvc

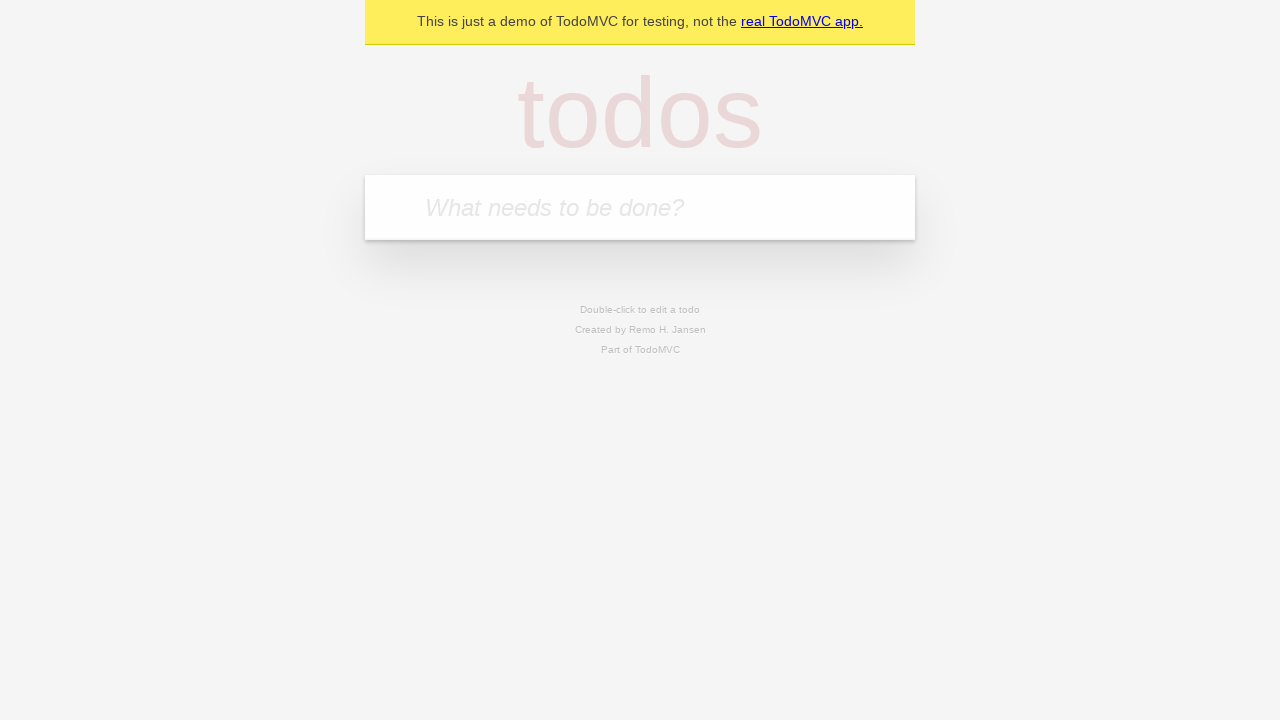

Filled todo input with 'buy some cheese' on internal:attr=[placeholder="What needs to be done?"i]
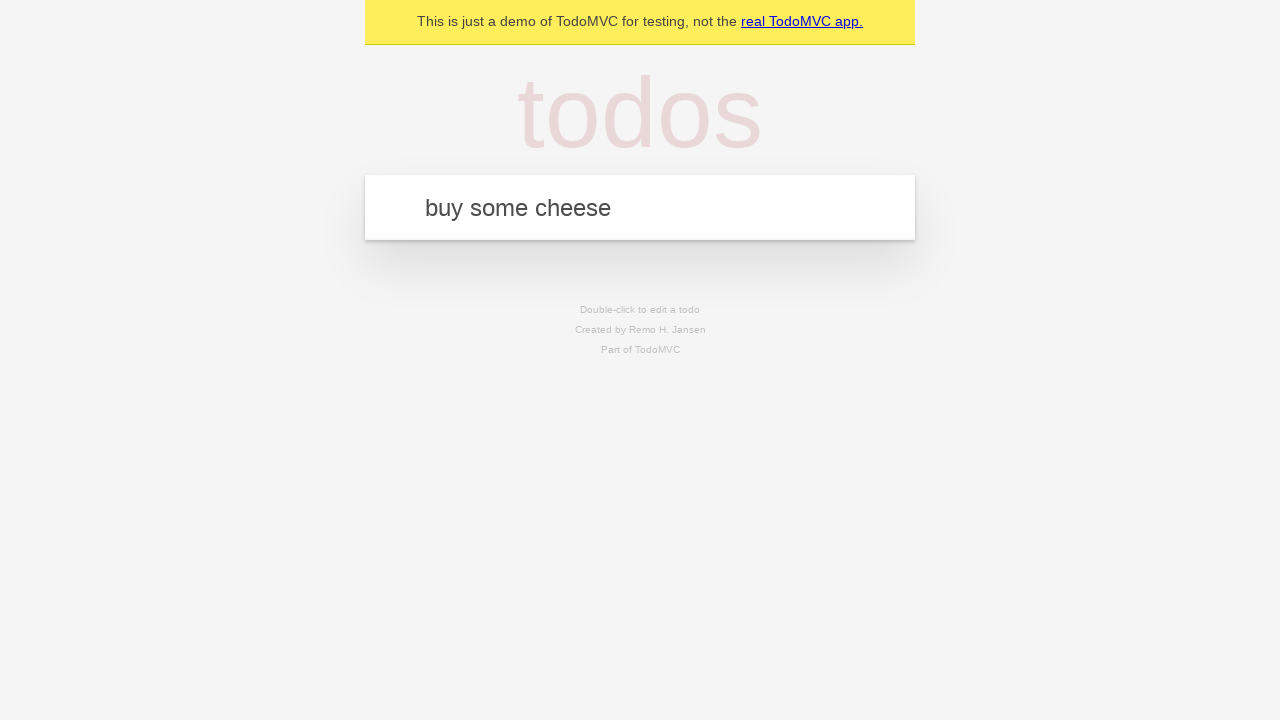

Pressed Enter to create todo 'buy some cheese' on internal:attr=[placeholder="What needs to be done?"i]
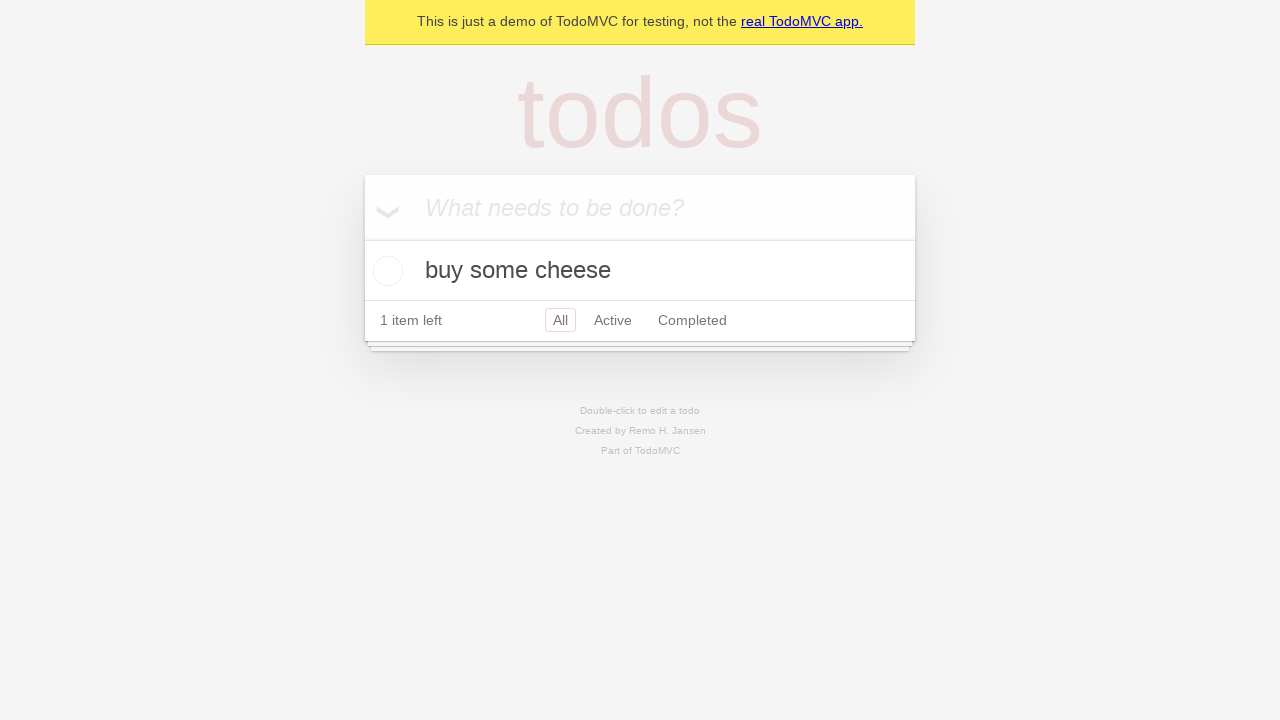

Filled todo input with 'feed the cat' on internal:attr=[placeholder="What needs to be done?"i]
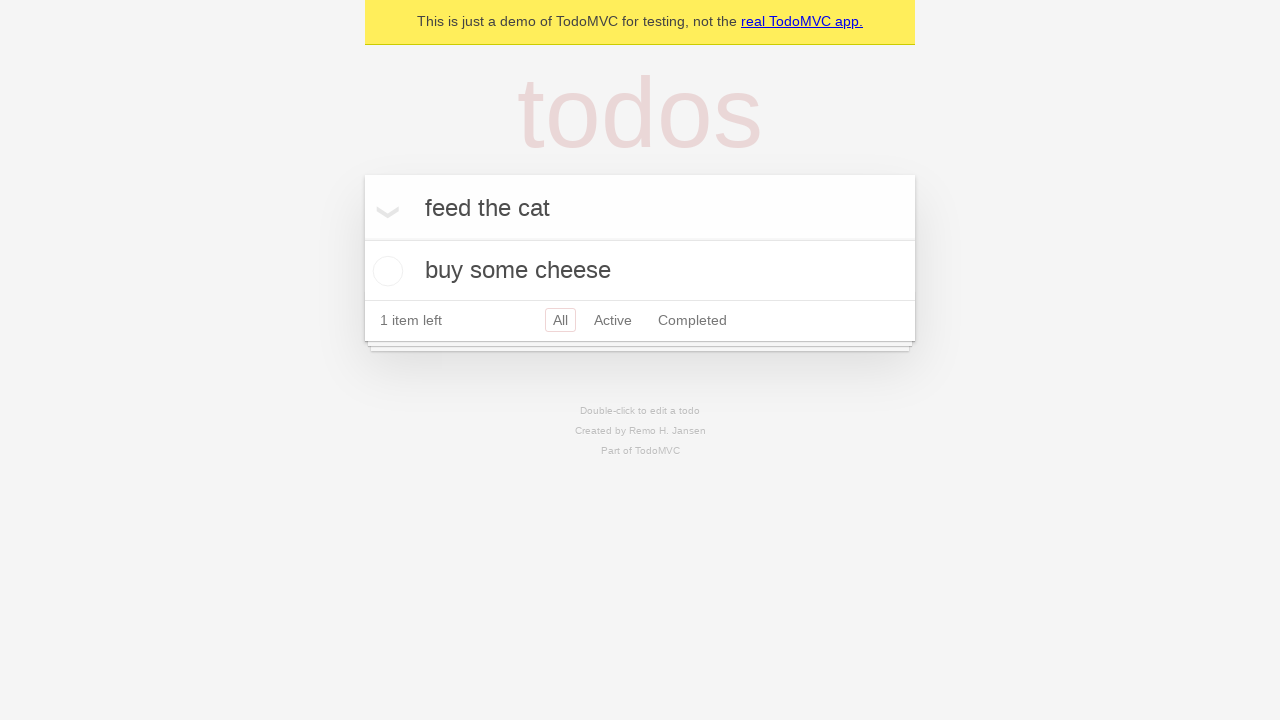

Pressed Enter to create todo 'feed the cat' on internal:attr=[placeholder="What needs to be done?"i]
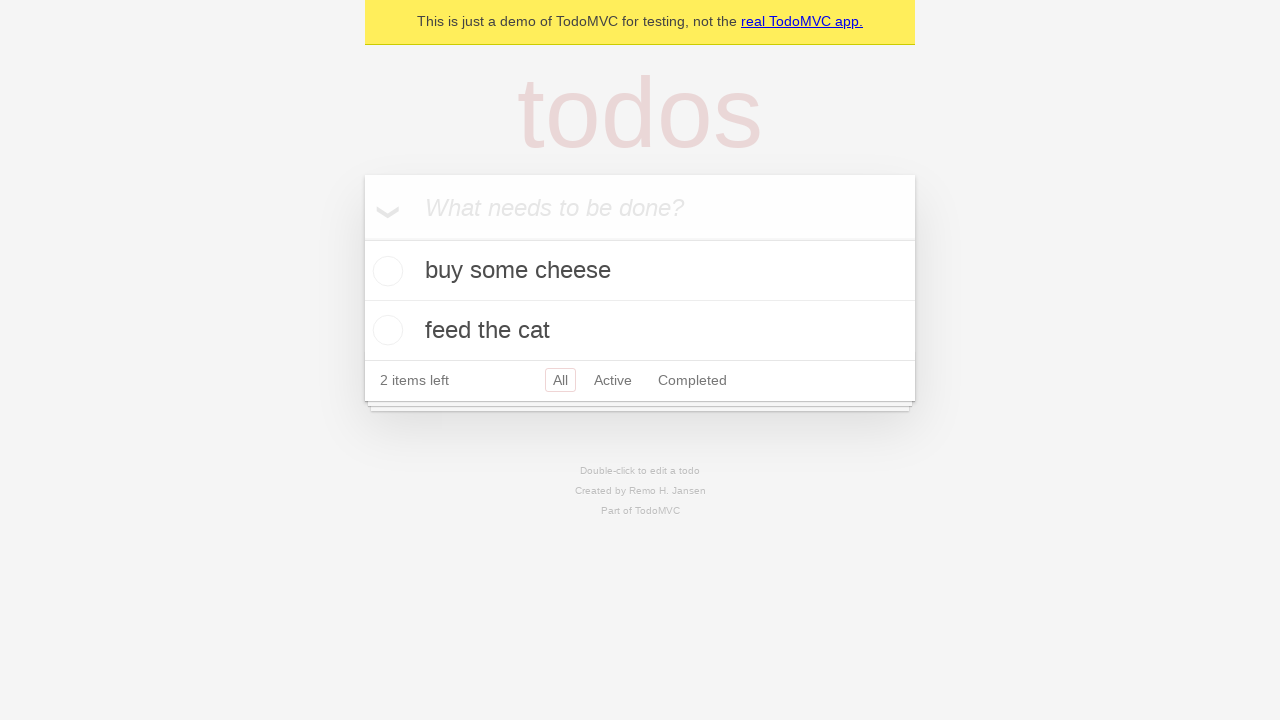

Filled todo input with 'book a doctors appointment' on internal:attr=[placeholder="What needs to be done?"i]
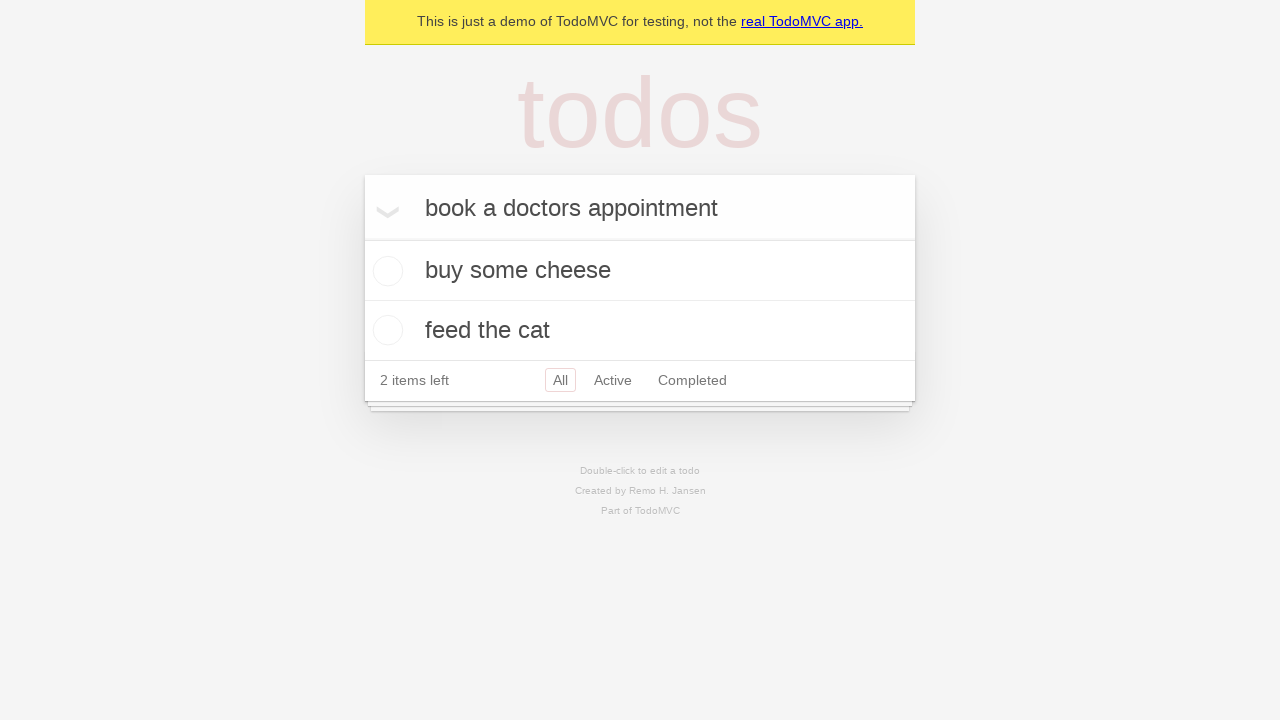

Pressed Enter to create todo 'book a doctors appointment' on internal:attr=[placeholder="What needs to be done?"i]
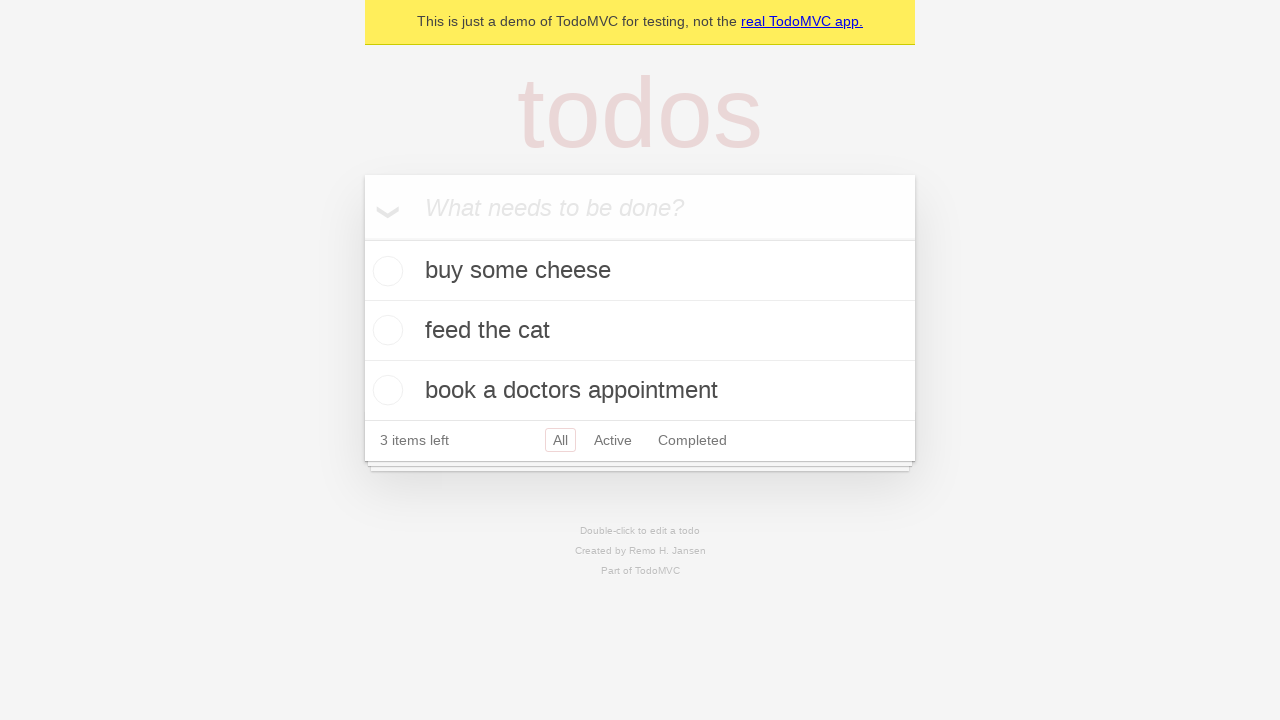

Waited for third todo item to be visible
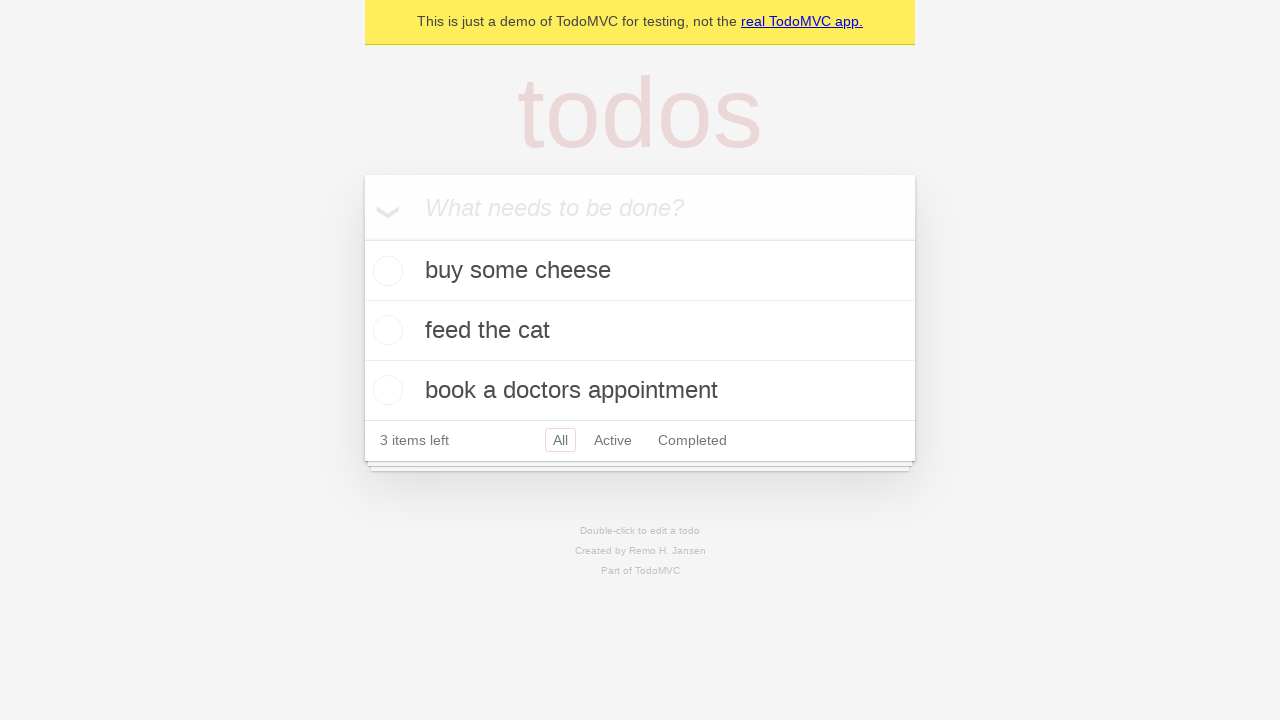

Clicked mark all as complete toggle to check all todos at (362, 238) on internal:label="Mark all as complete"i
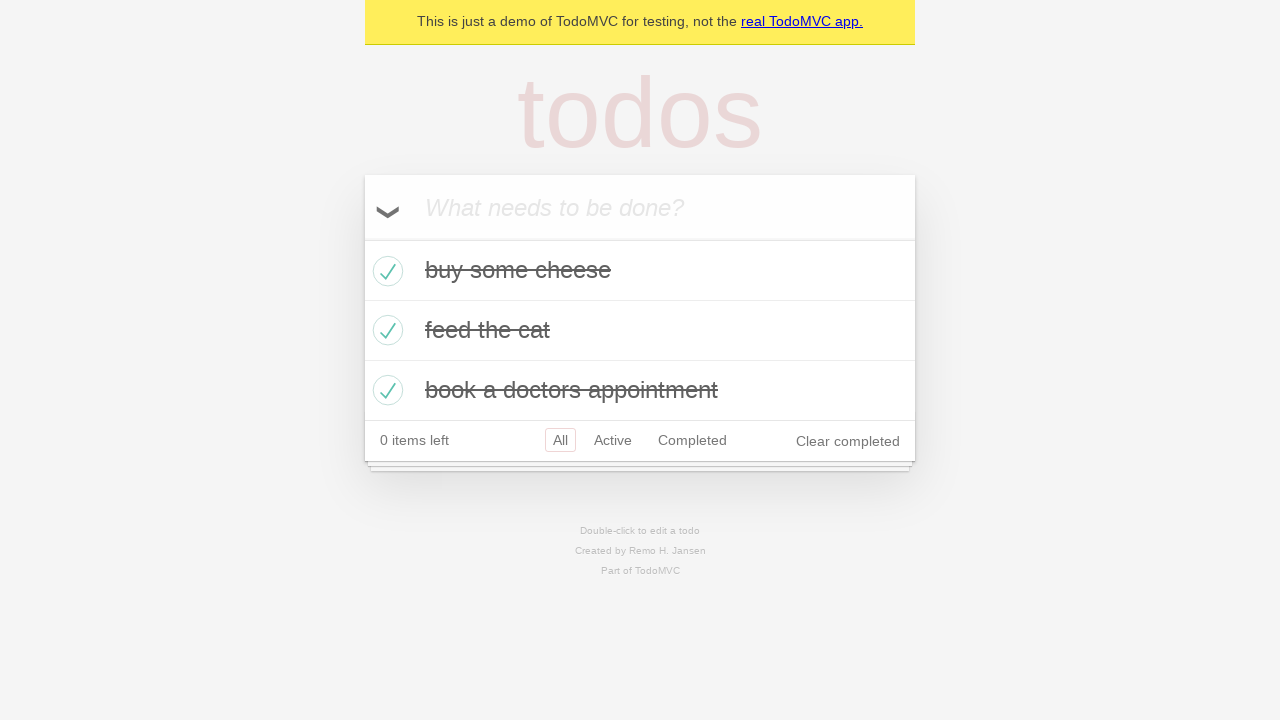

Clicked mark all as complete toggle to uncheck all todos and clear their complete state at (362, 238) on internal:label="Mark all as complete"i
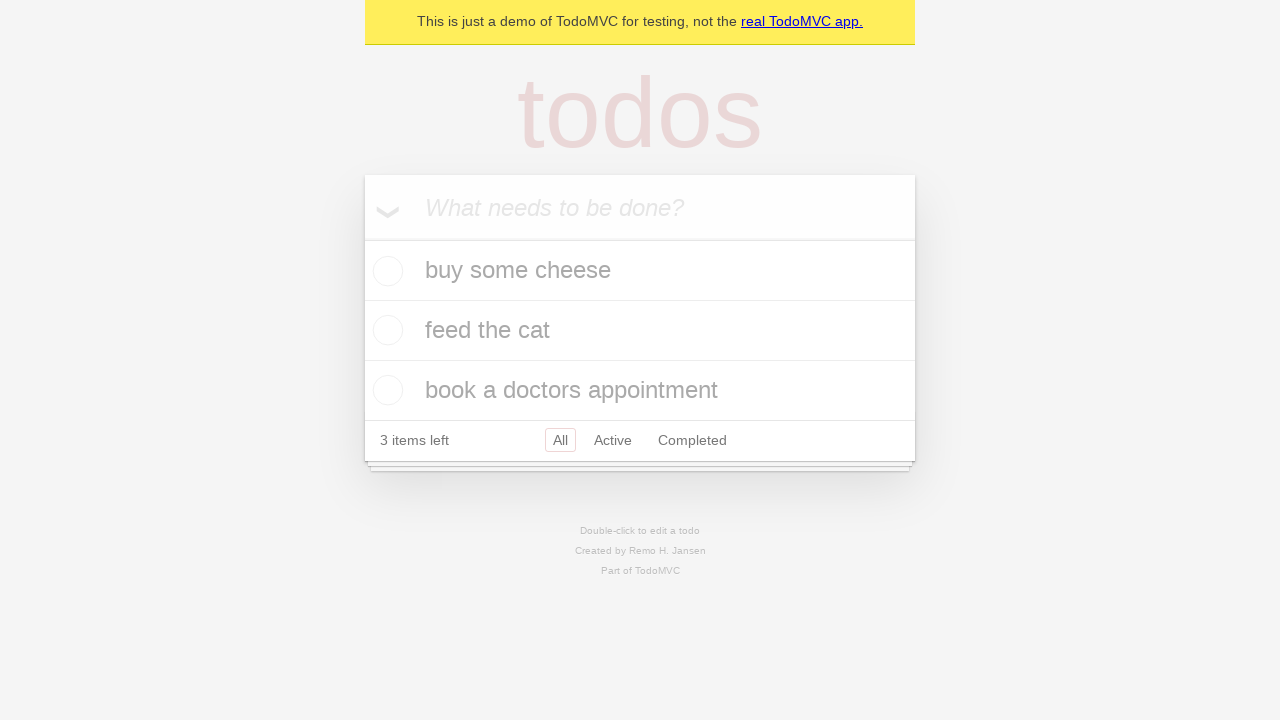

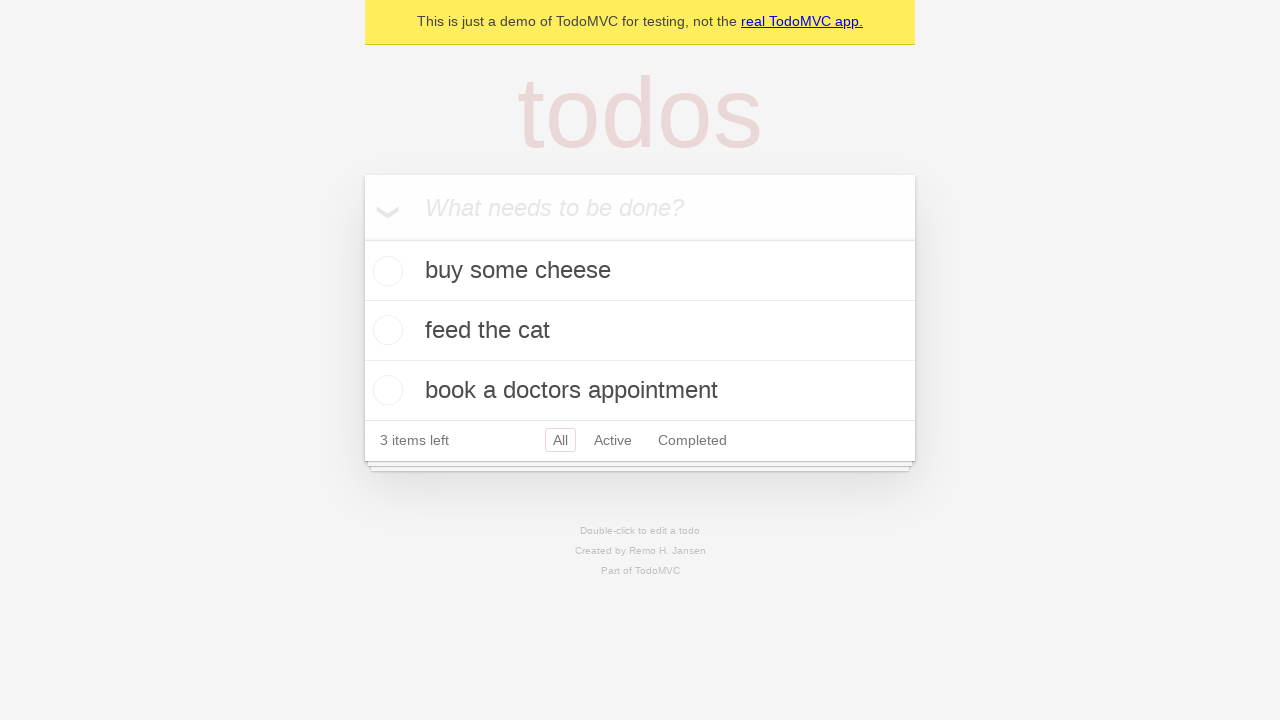